Tests drag and drop functionality within an iframe on the jQuery UI droppable demo page

Starting URL: https://jqueryui.com/droppable/

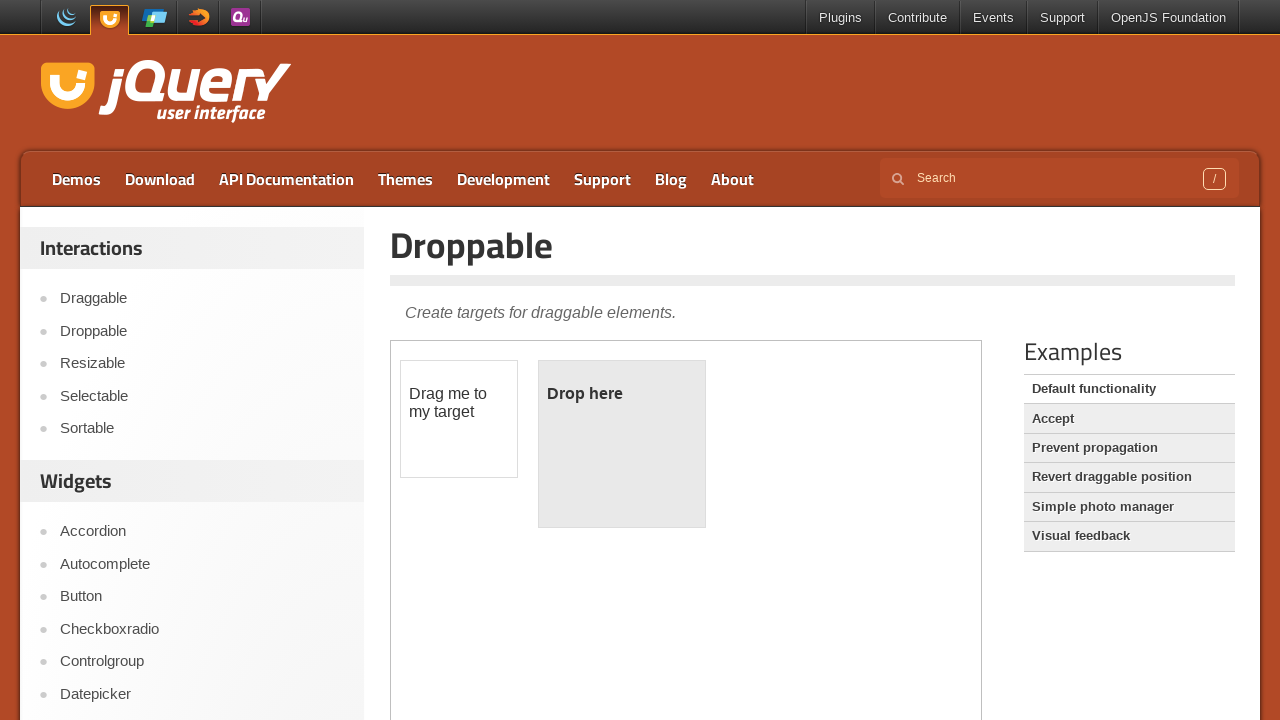

Waited for iframe with class 'demo-frame' to be available
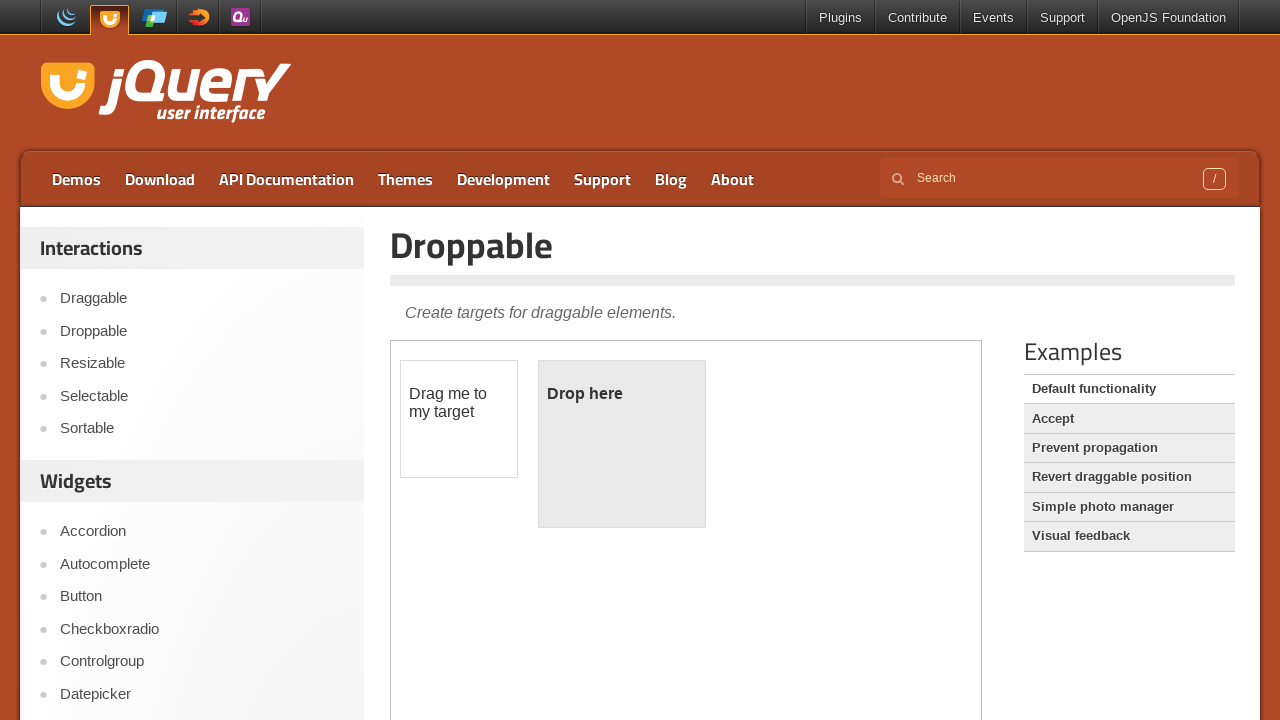

Located iframe context for jQuery UI droppable demo
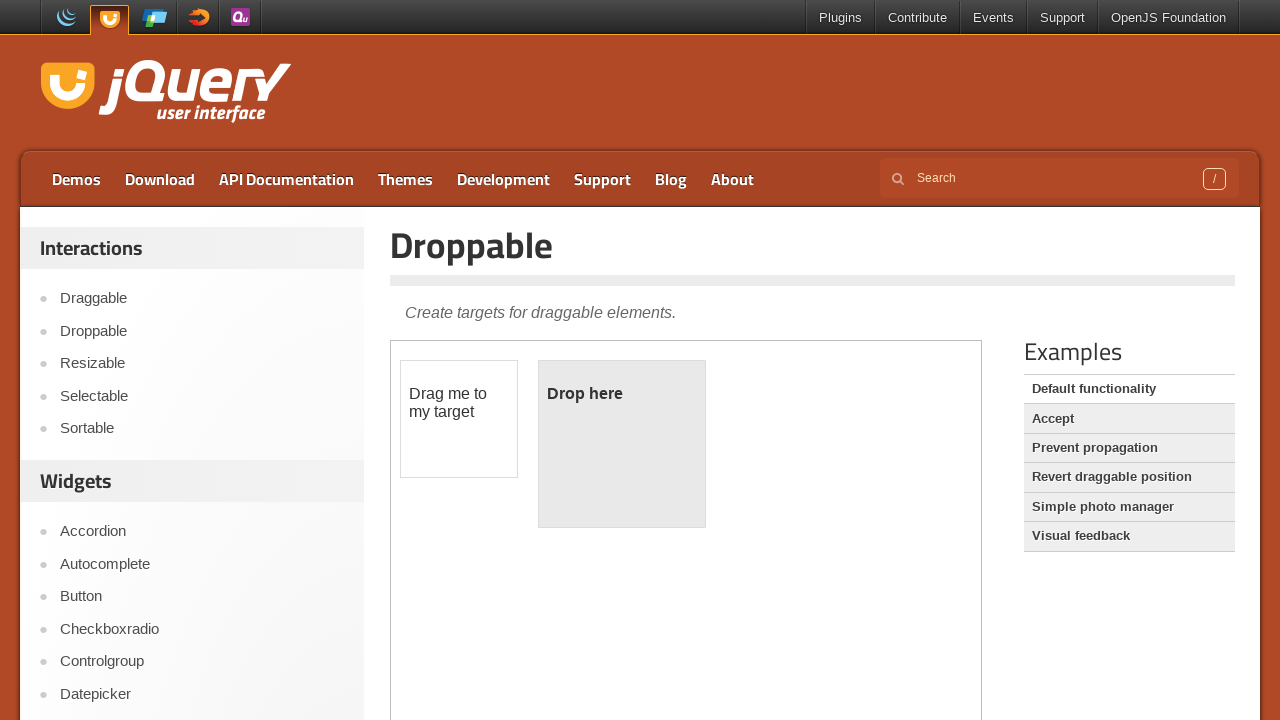

Located draggable element with id 'draggable' within iframe
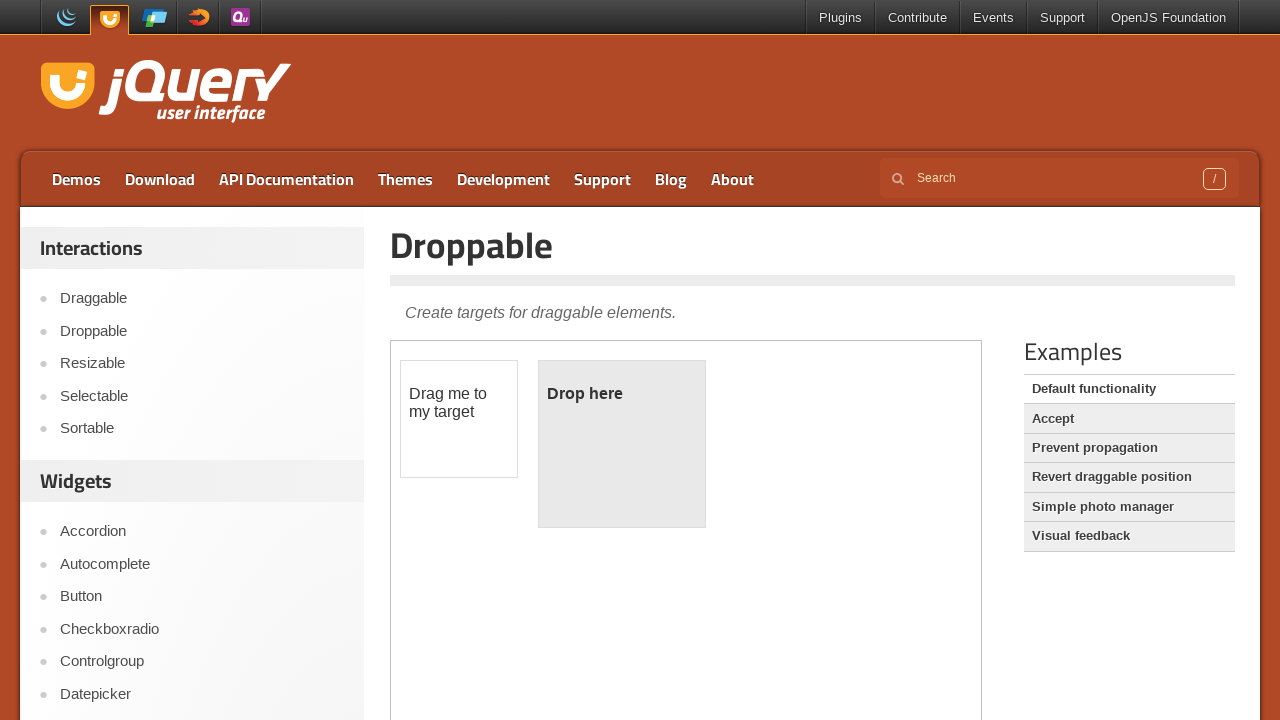

Located droppable element with id 'droppable' within iframe
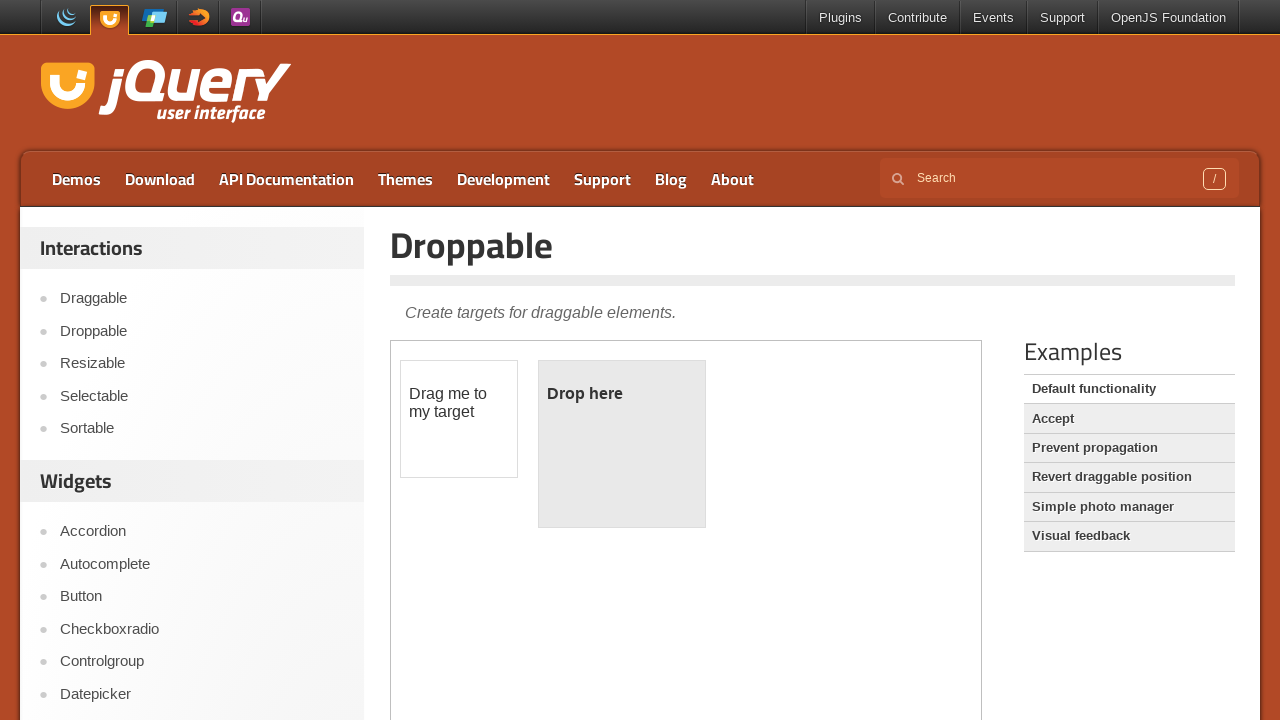

Dragged the draggable element onto the droppable element at (622, 444)
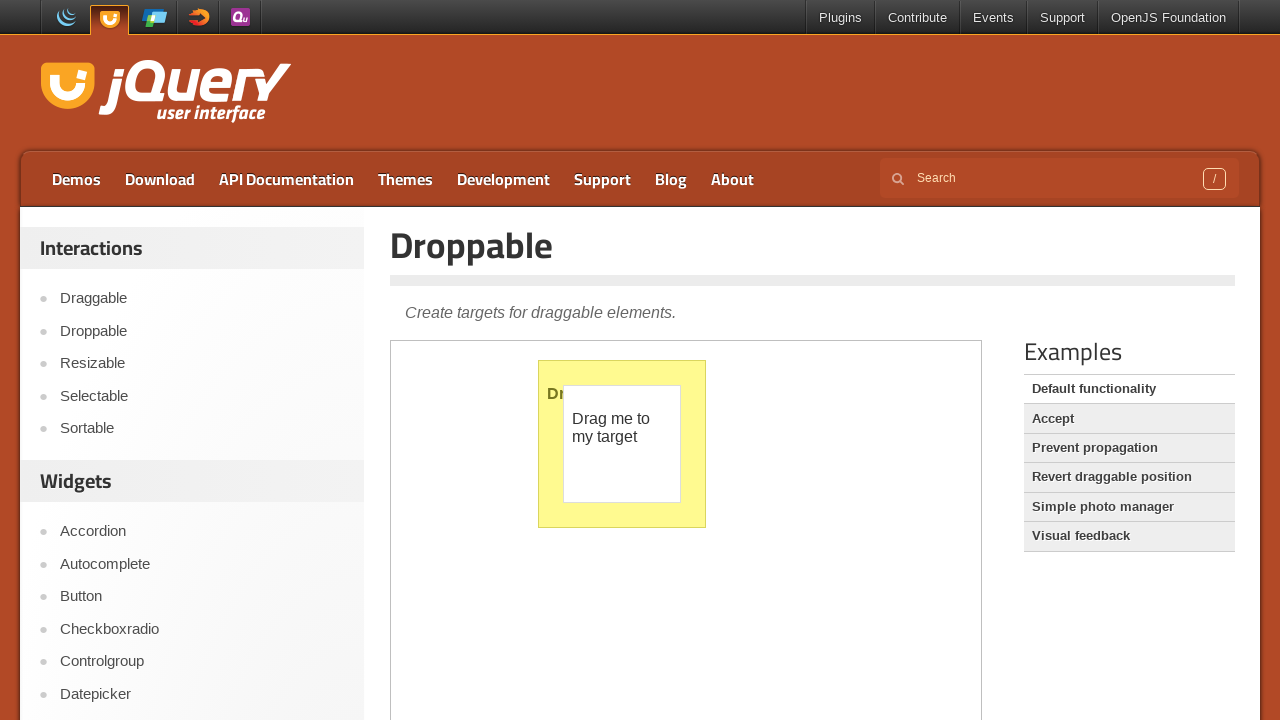

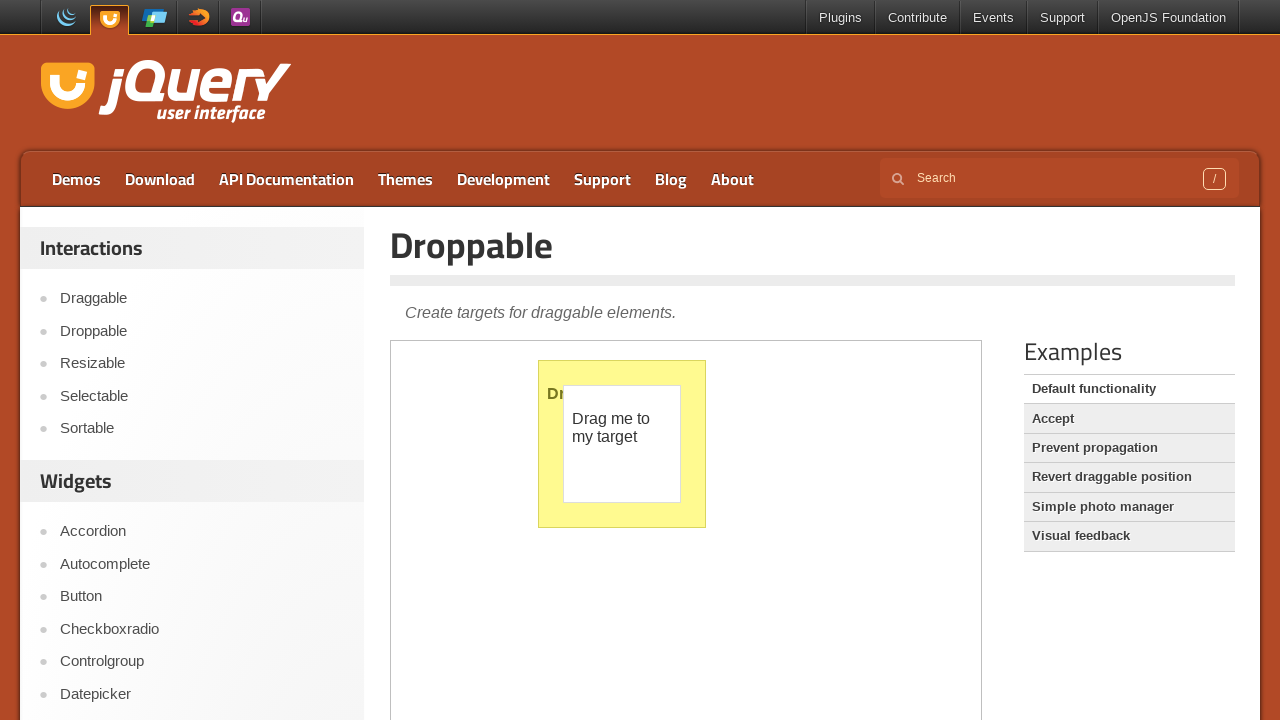